Tests selecting options from a single-select dropdown by index and visible text

Starting URL: http://antoniotrindade.com.br/treinoautomacao/elementsweb.html

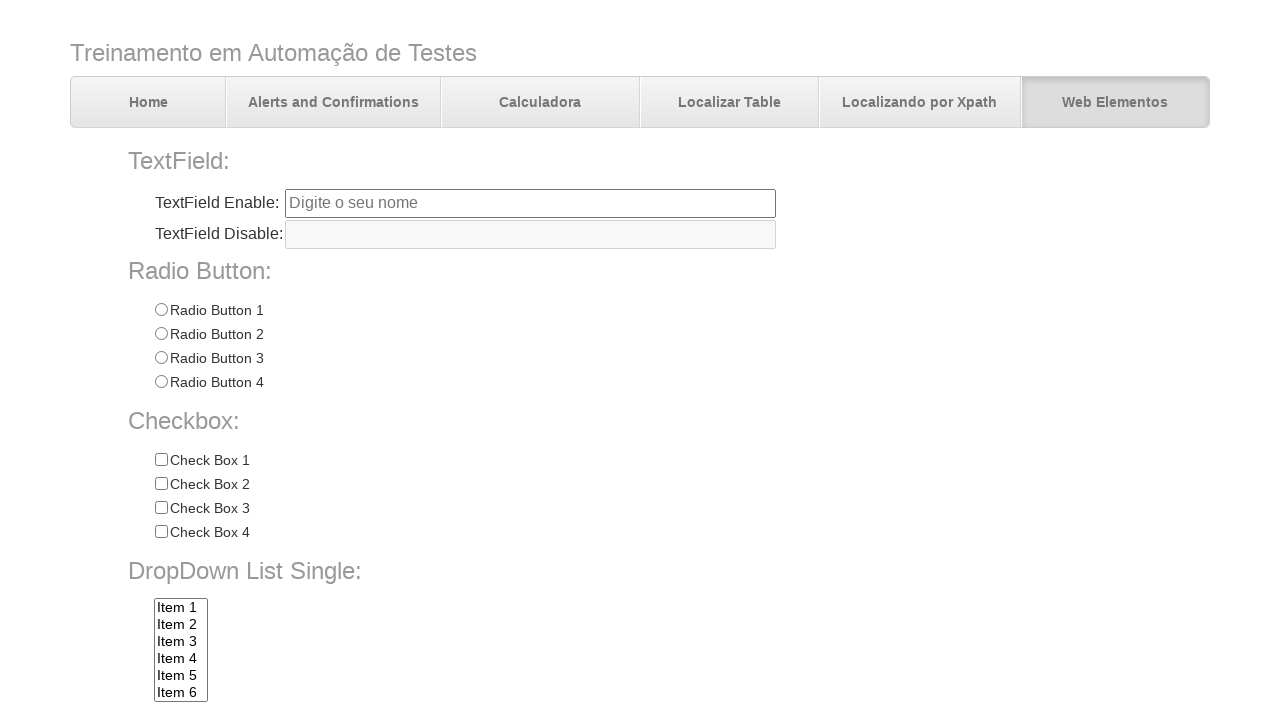

Selected first option (index 0) from single-select dropdown on select[name='dropdownlist']
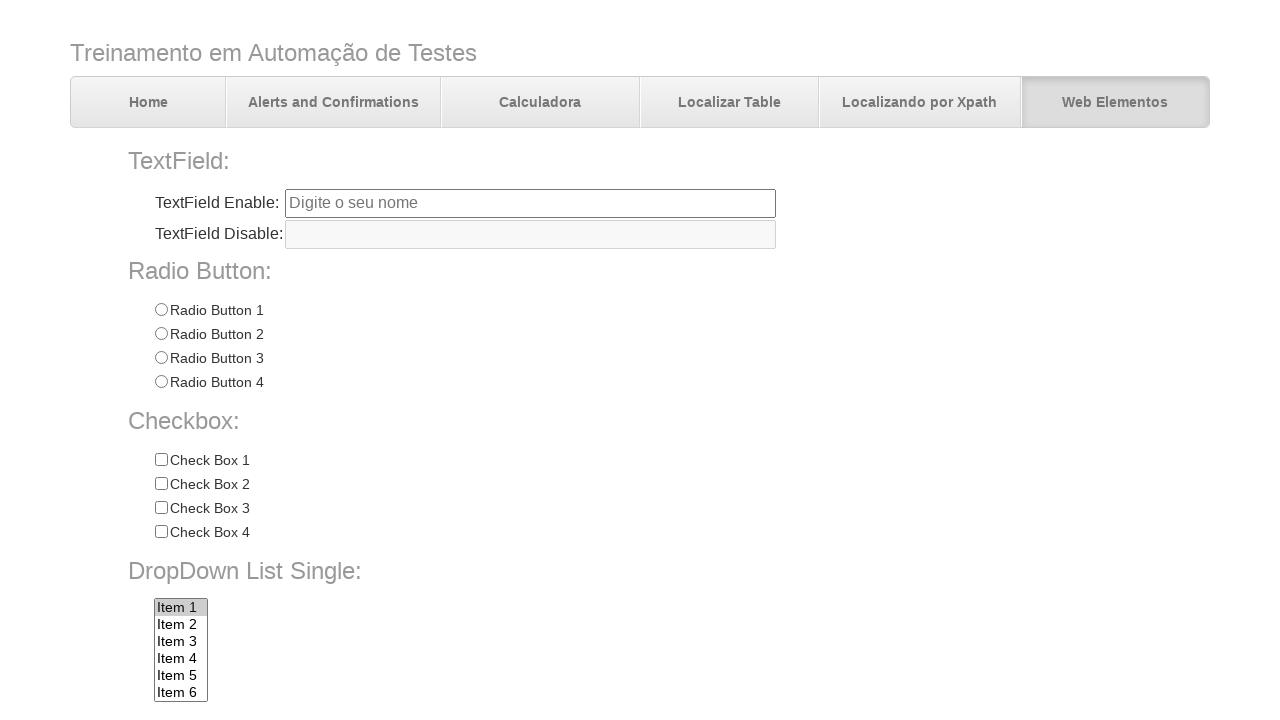

Selected 'Item 10' from dropdown by visible text on select[name='dropdownlist']
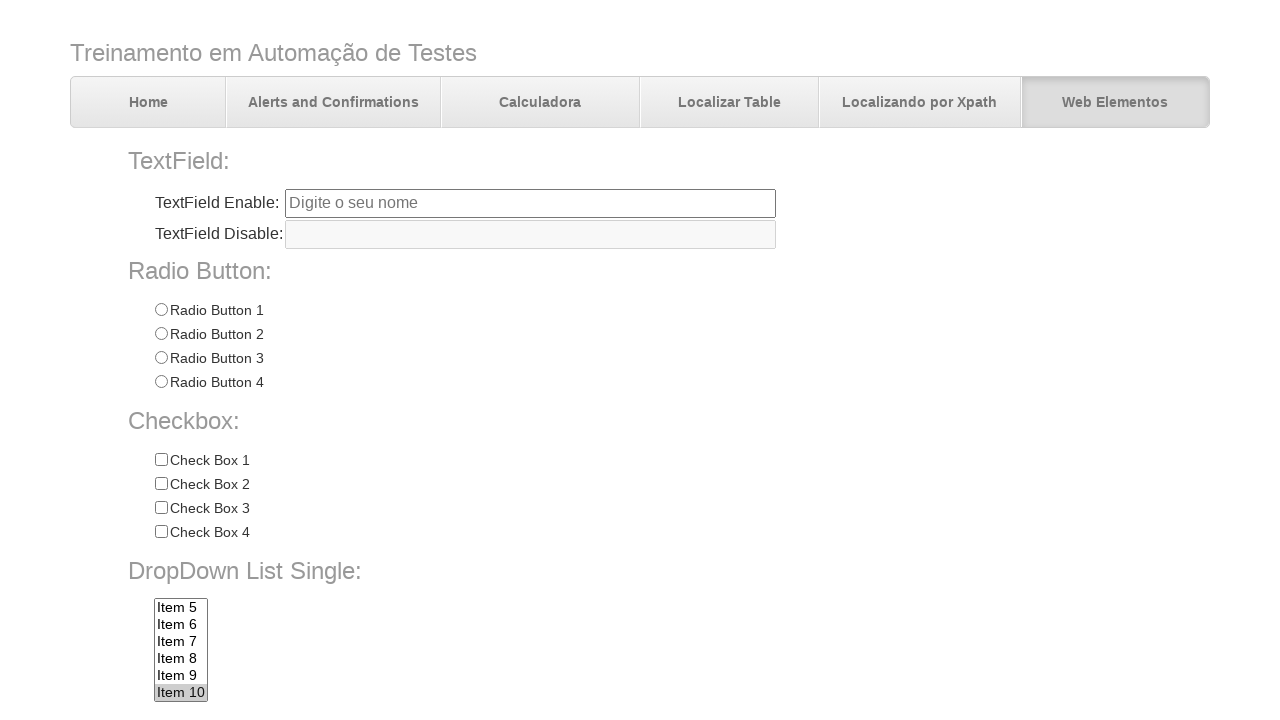

Selected 'Item 7' from dropdown by visible text on select[name='dropdownlist']
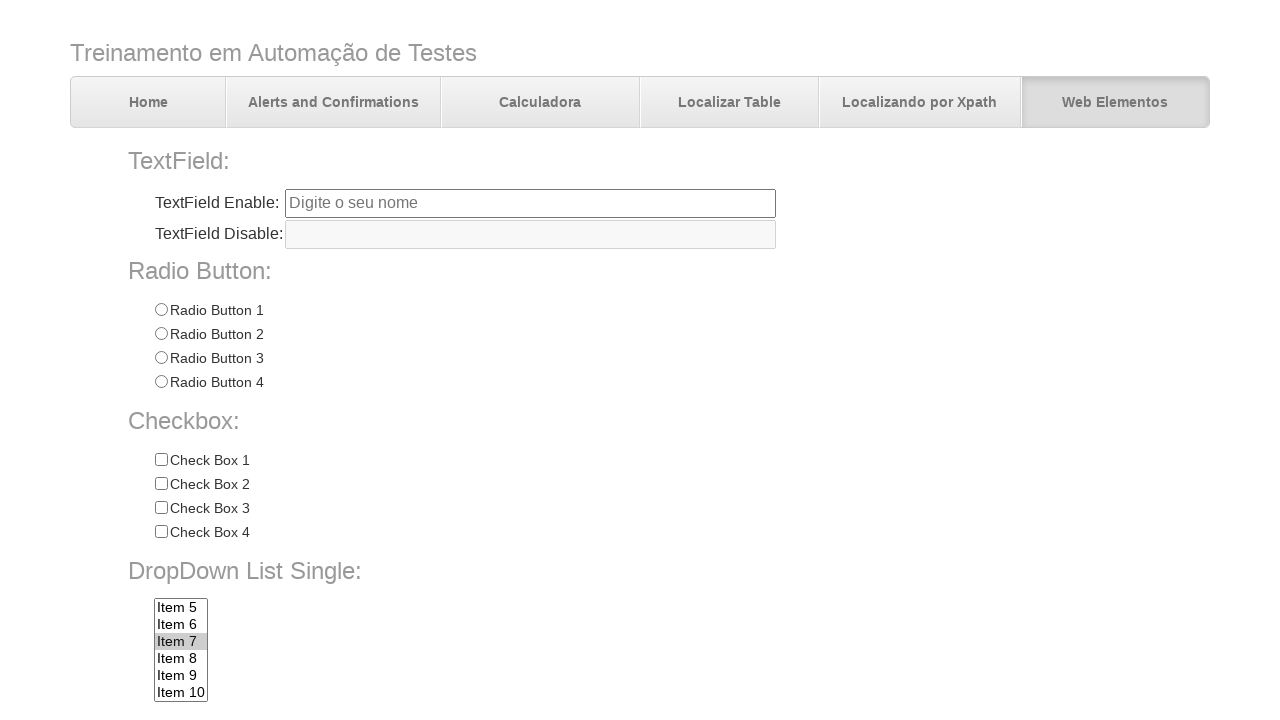

Retrieved selected value from dropdown
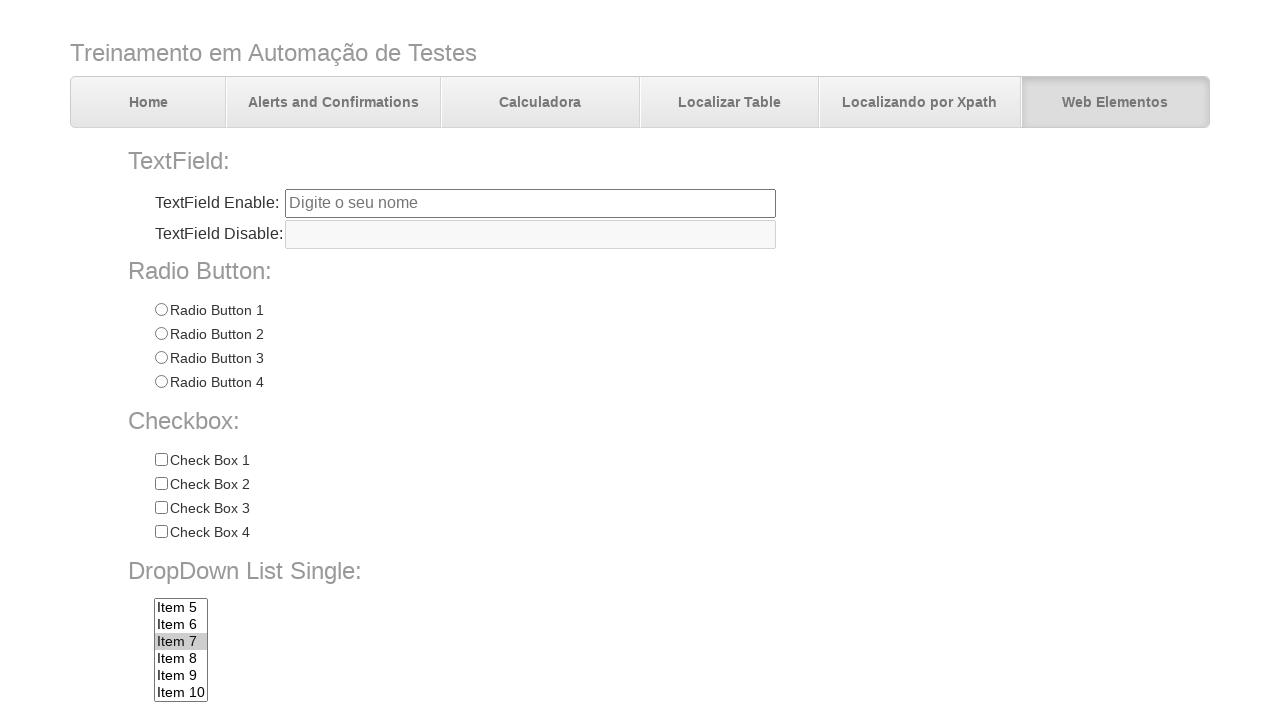

Verified that 'Item 7' (item7) is correctly selected
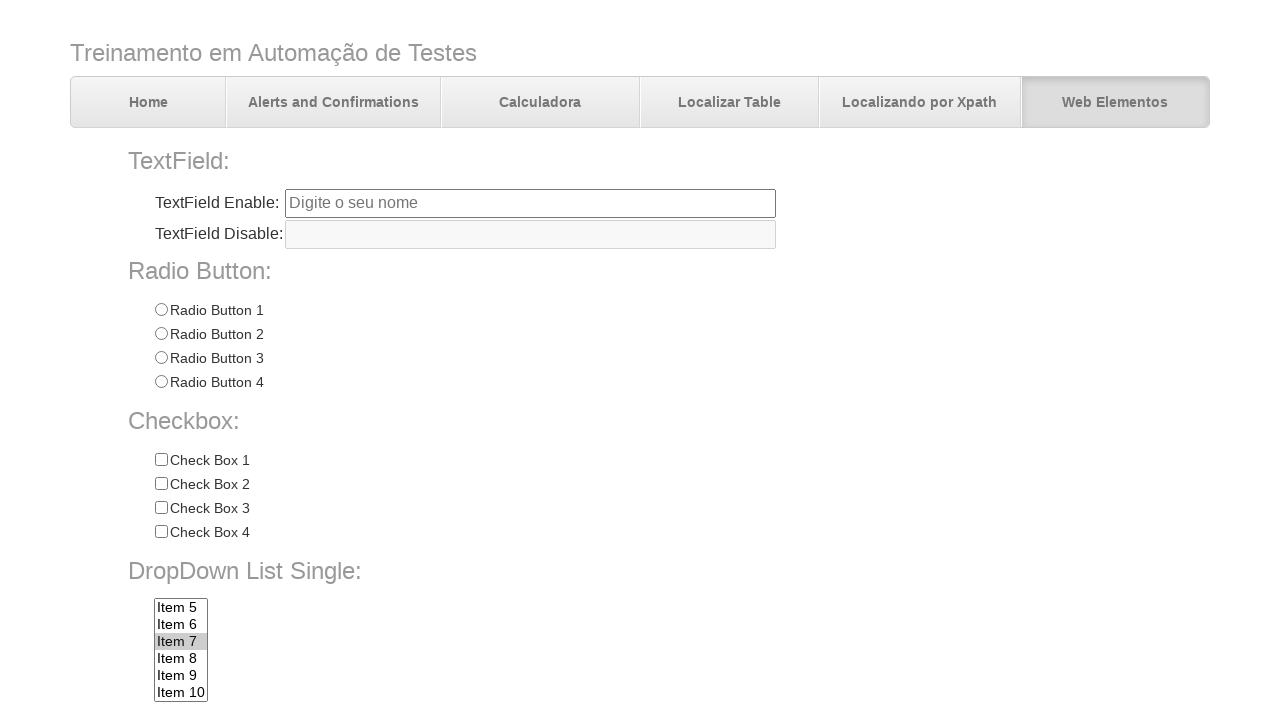

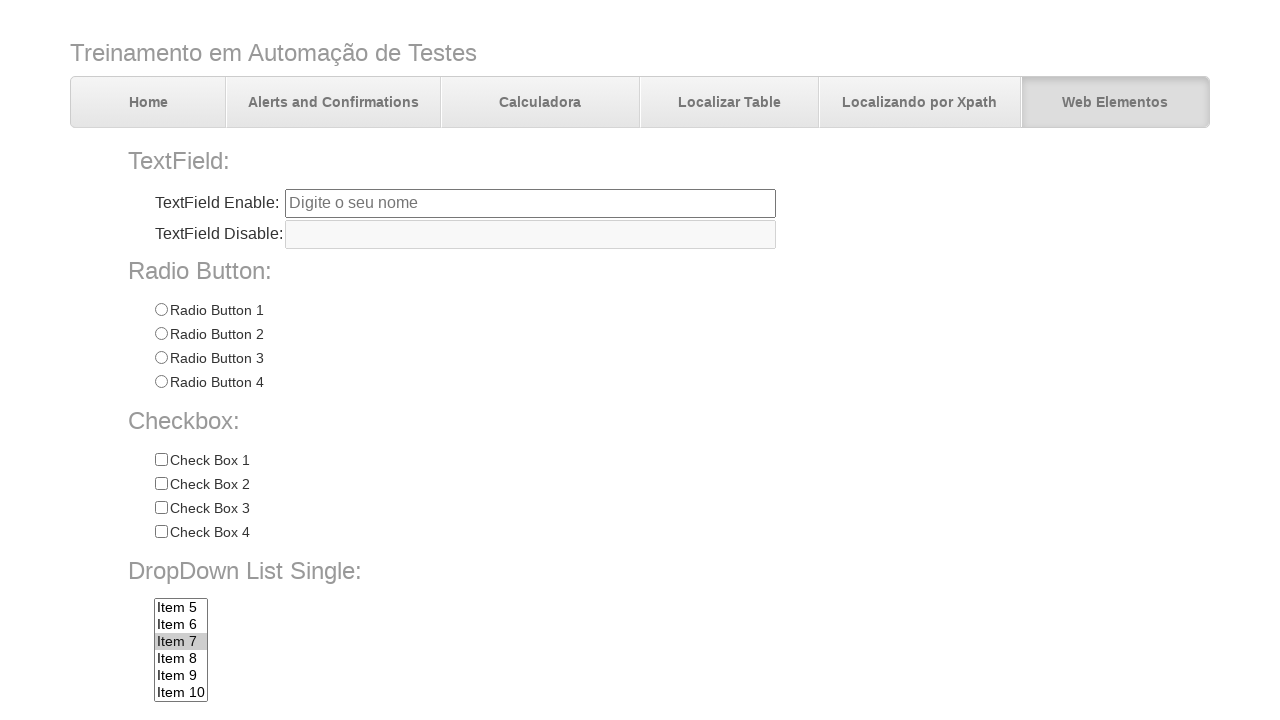